Tests the Add/Remove Elements functionality by clicking the "Add Element" button twice and verifying that two "Delete" buttons appear on the page.

Starting URL: http://the-internet.herokuapp.com/add_remove_elements/

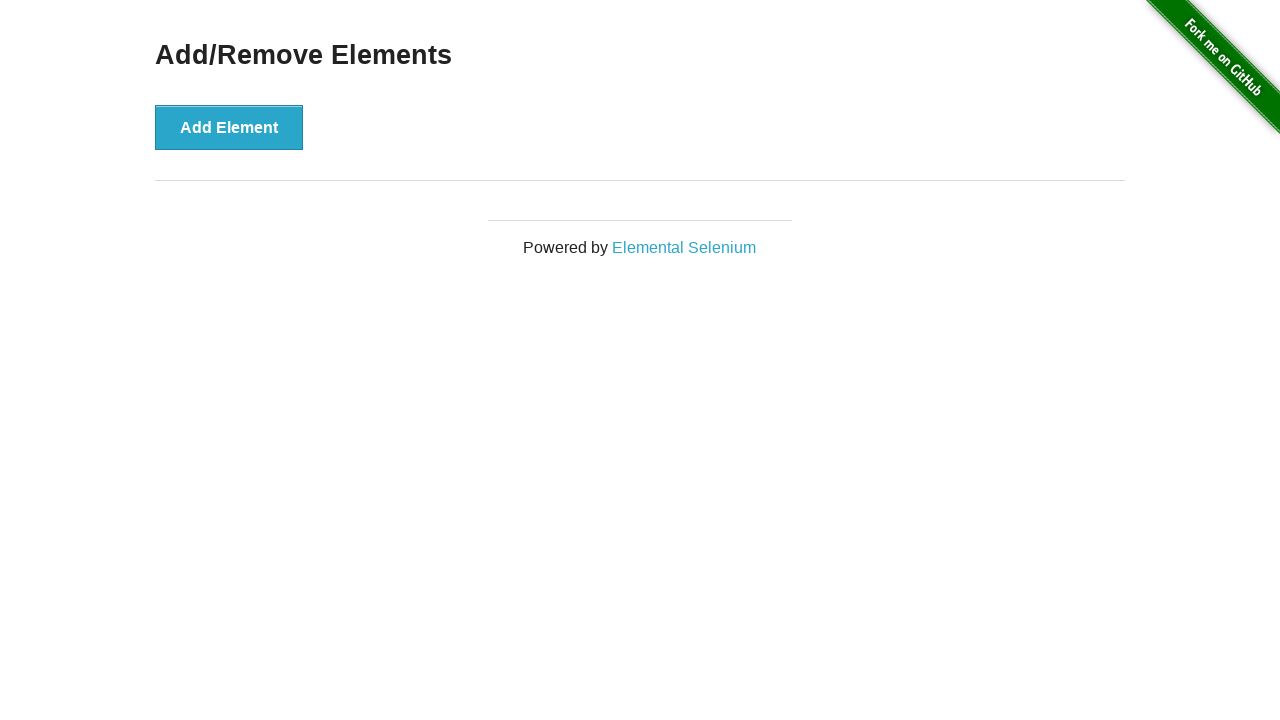

Clicked 'Add Element' button first time at (229, 127) on xpath=//button[text()='Add Element']
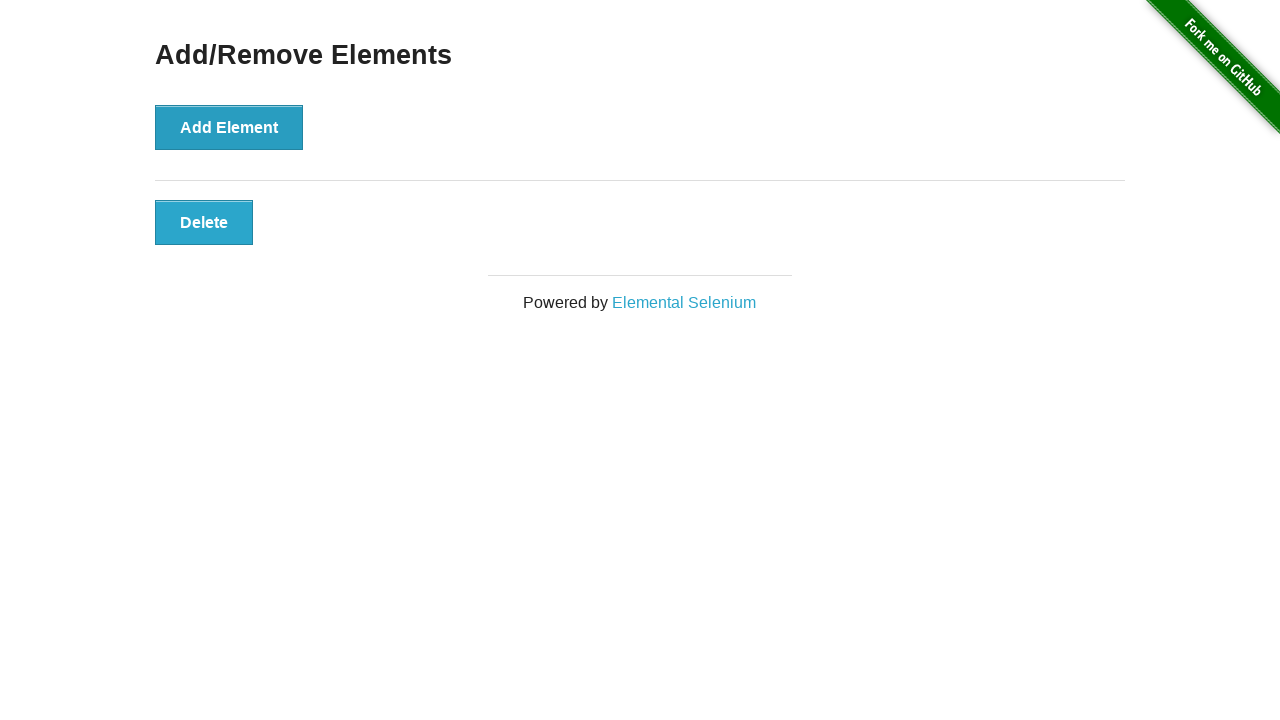

Clicked 'Add Element' button second time at (229, 127) on xpath=//button[text()='Add Element']
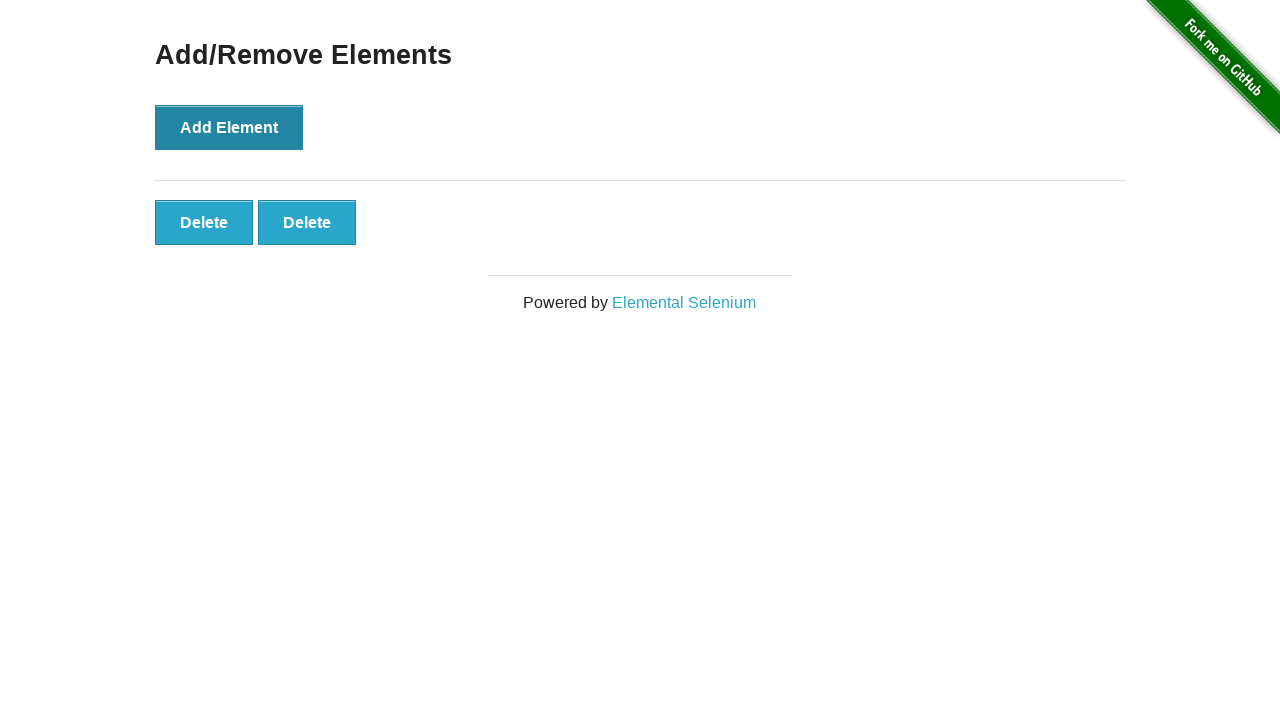

Located Delete buttons on the page
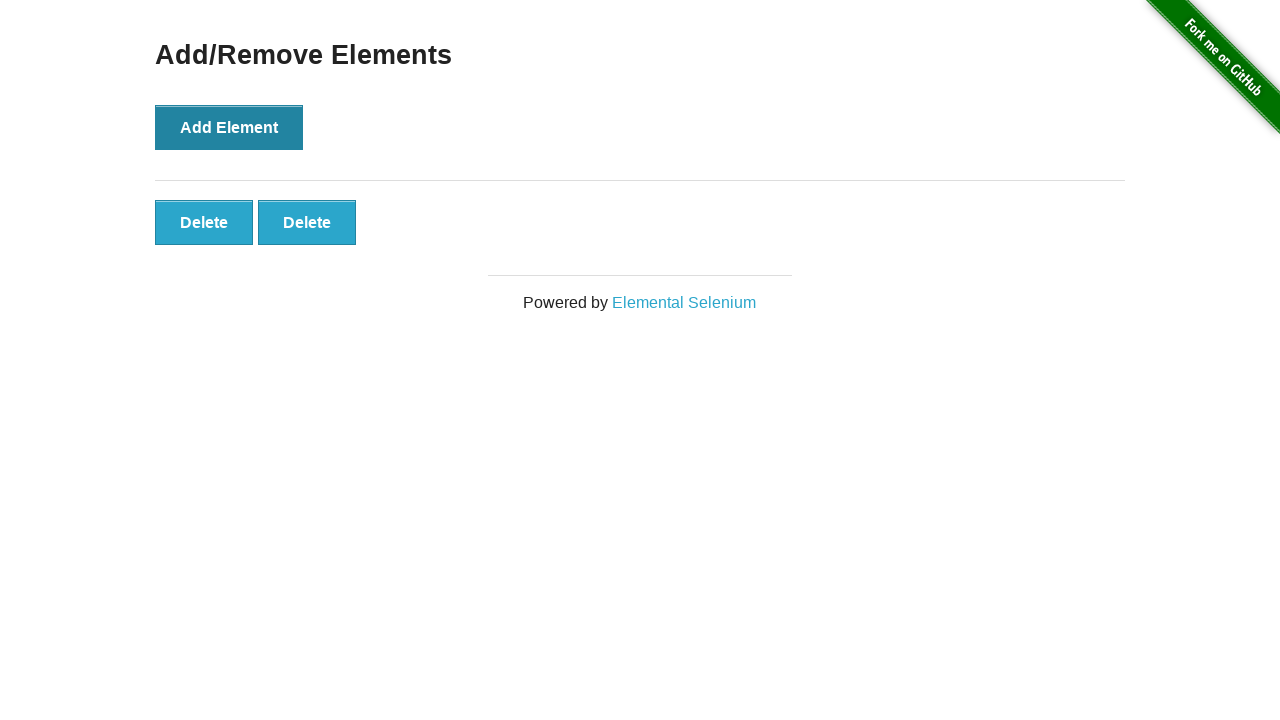

Verified that 2 Delete buttons are present
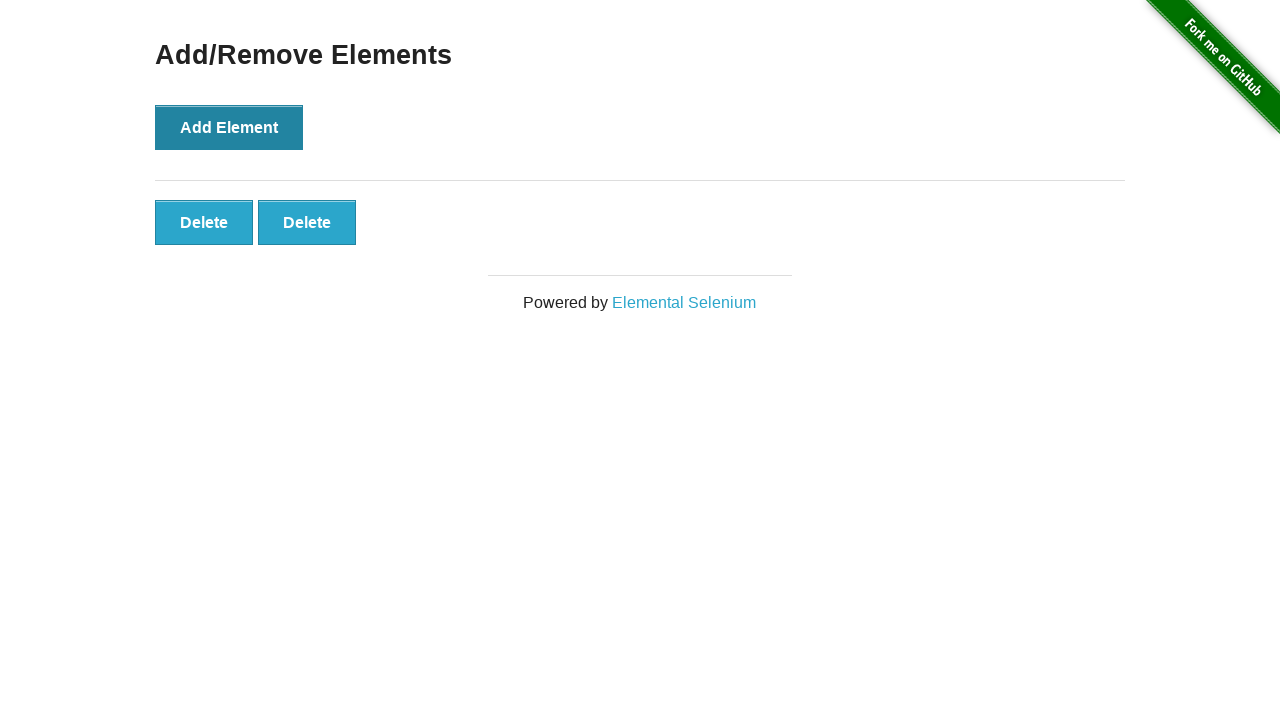

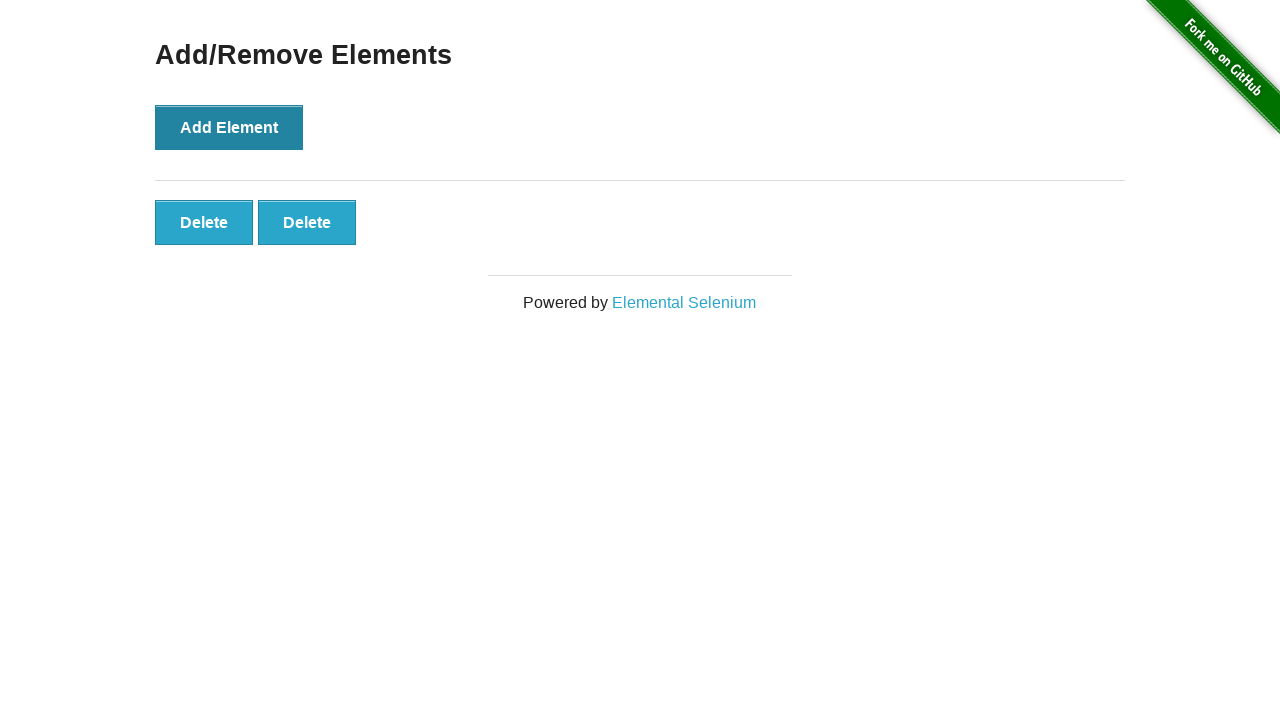